Tests element highlighting by navigating to a page with a large table and visually highlighting a specific element by temporarily changing its border style using JavaScript execution.

Starting URL: http://the-internet.herokuapp.com/large

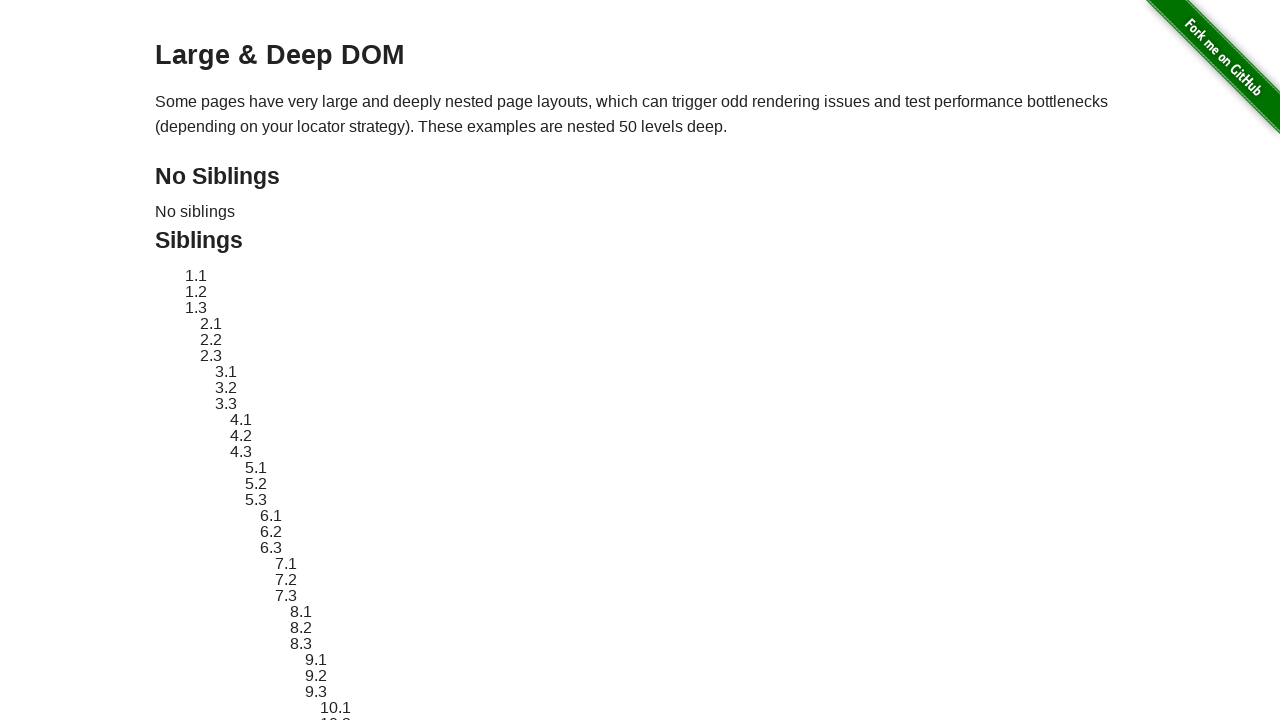

Navigated to the-internet.herokuapp.com/large page with large table
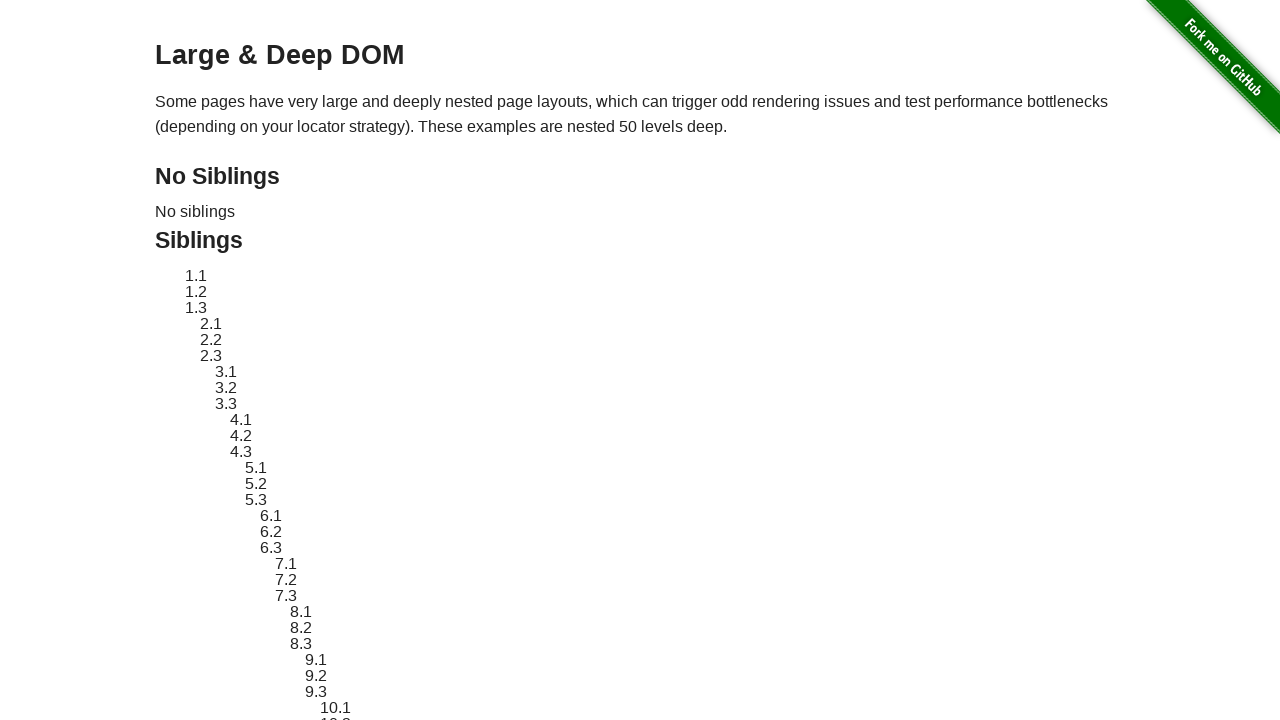

Located target element with ID sibling-2.3
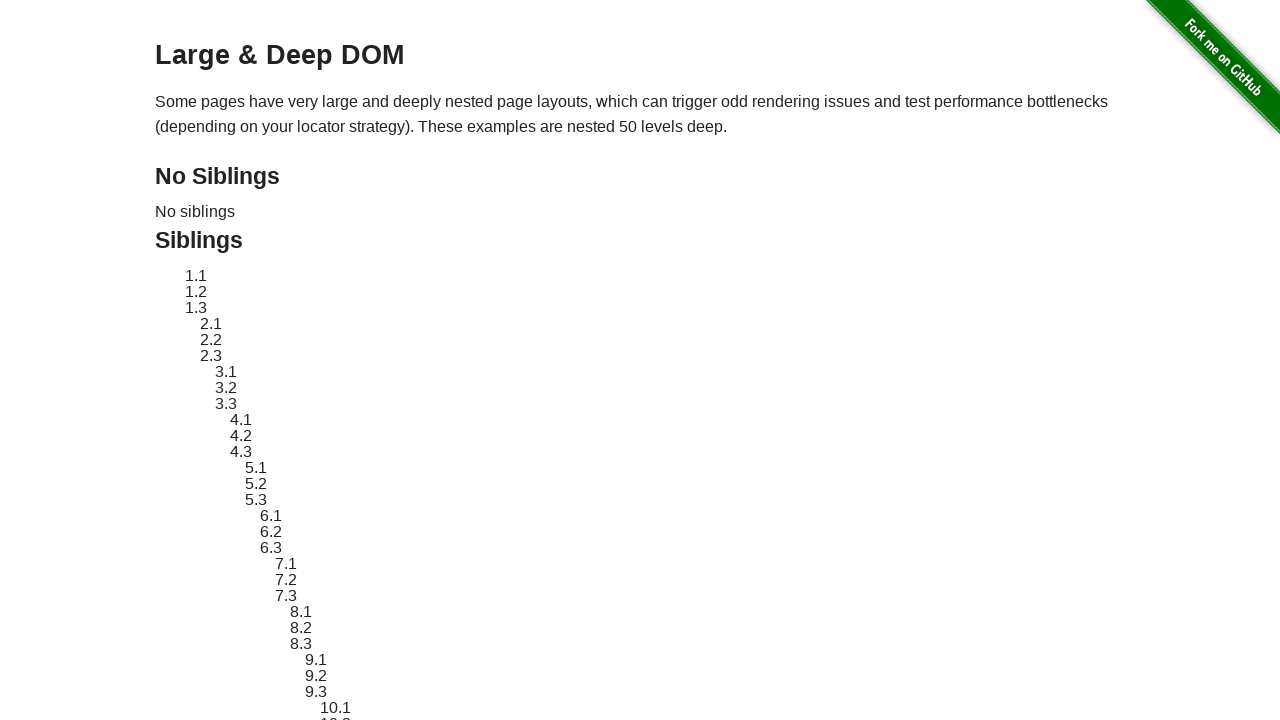

Target element is now visible
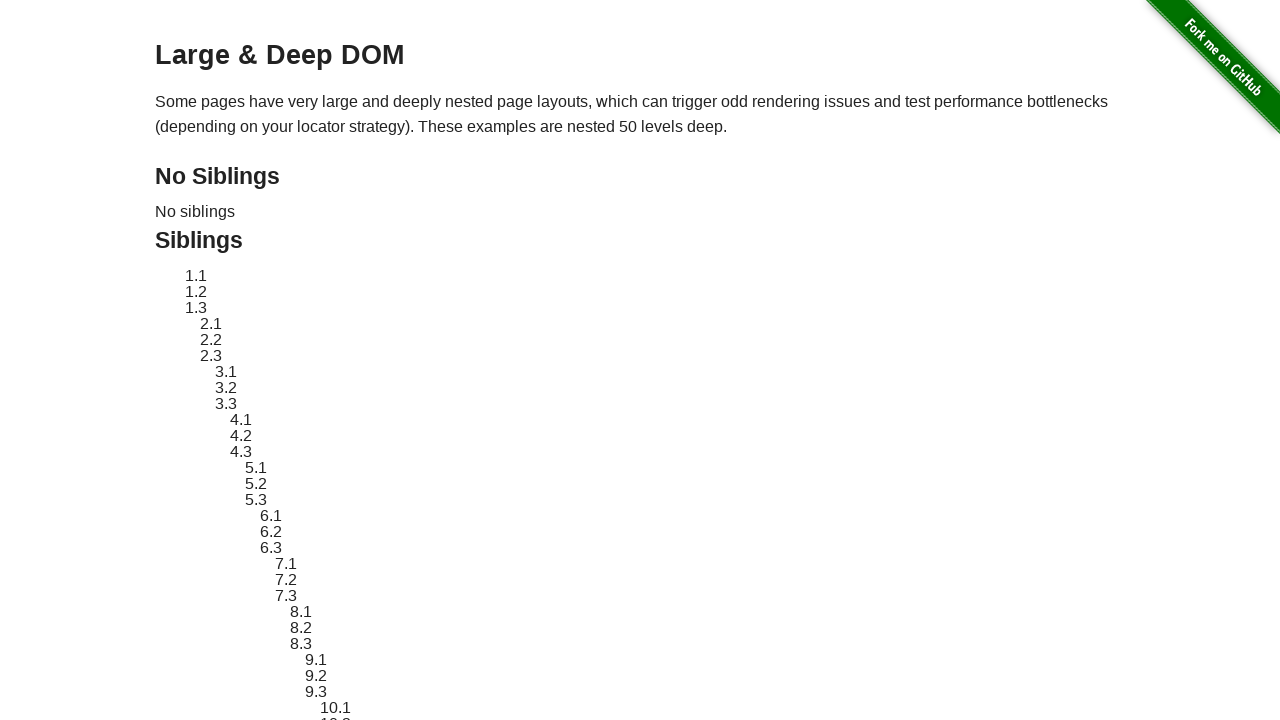

Stored original style attribute of target element
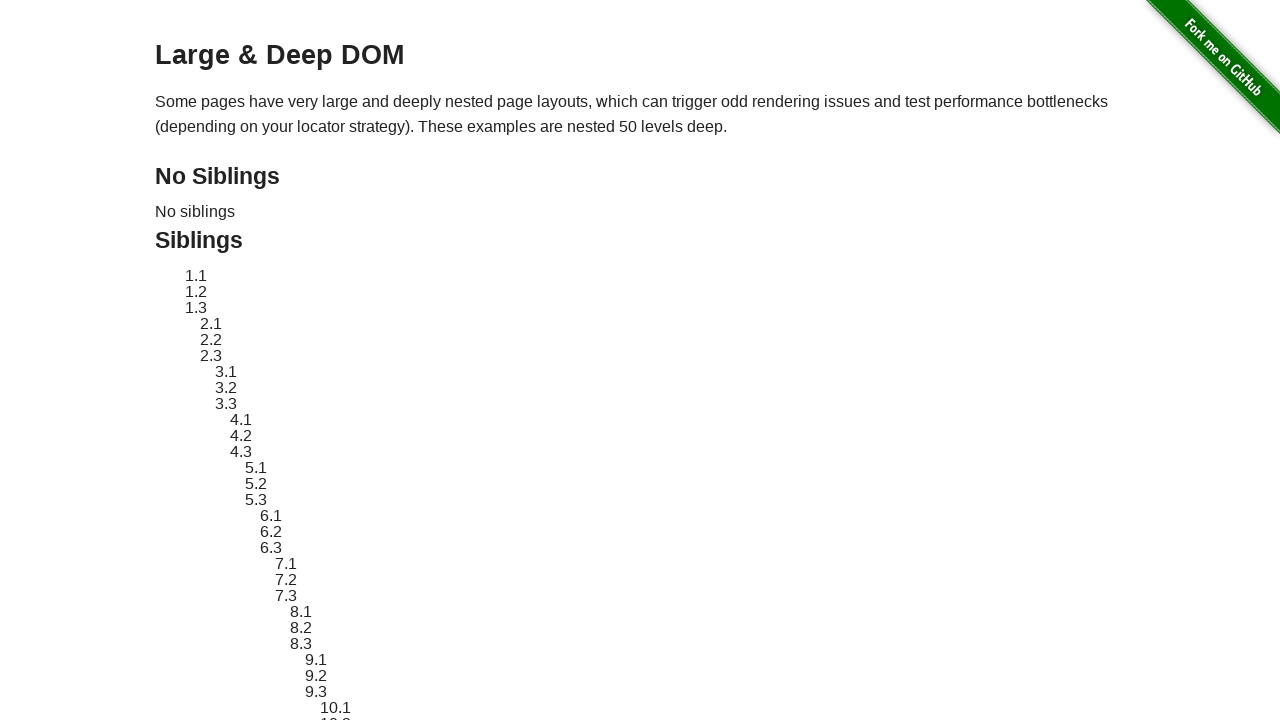

Applied red dashed border highlight to target element
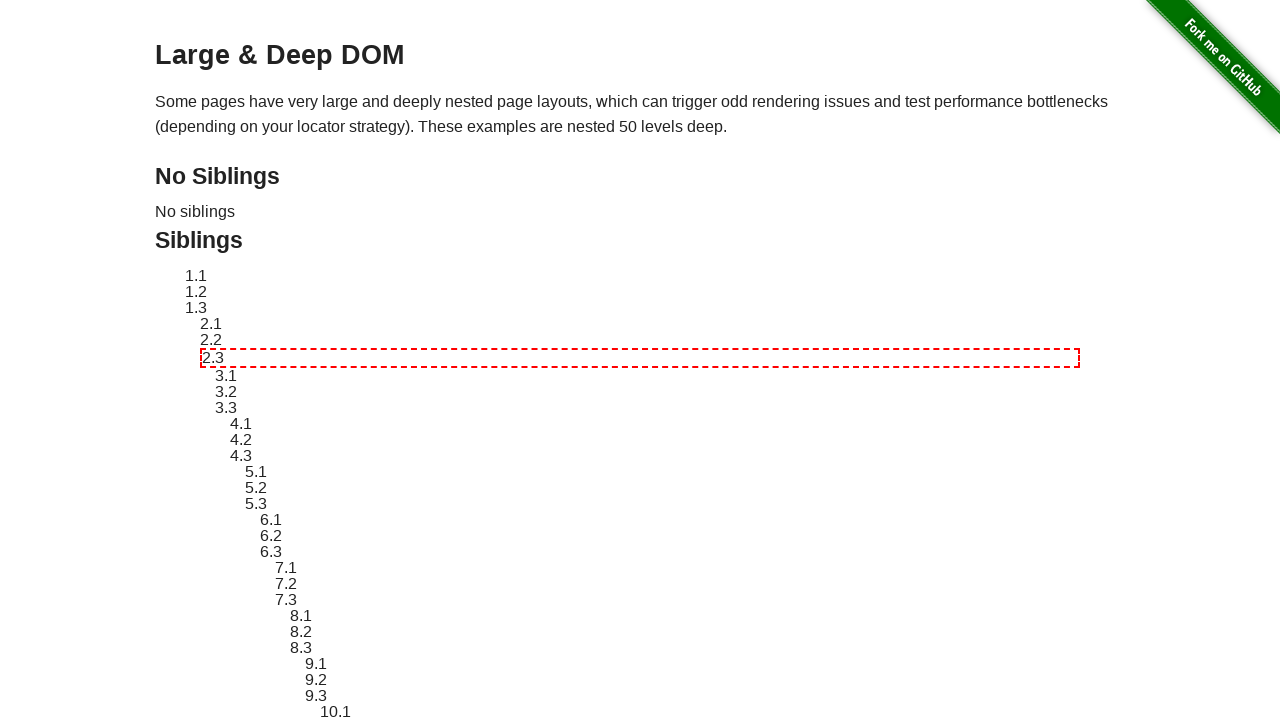

Waited 3 seconds to observe the highlight effect
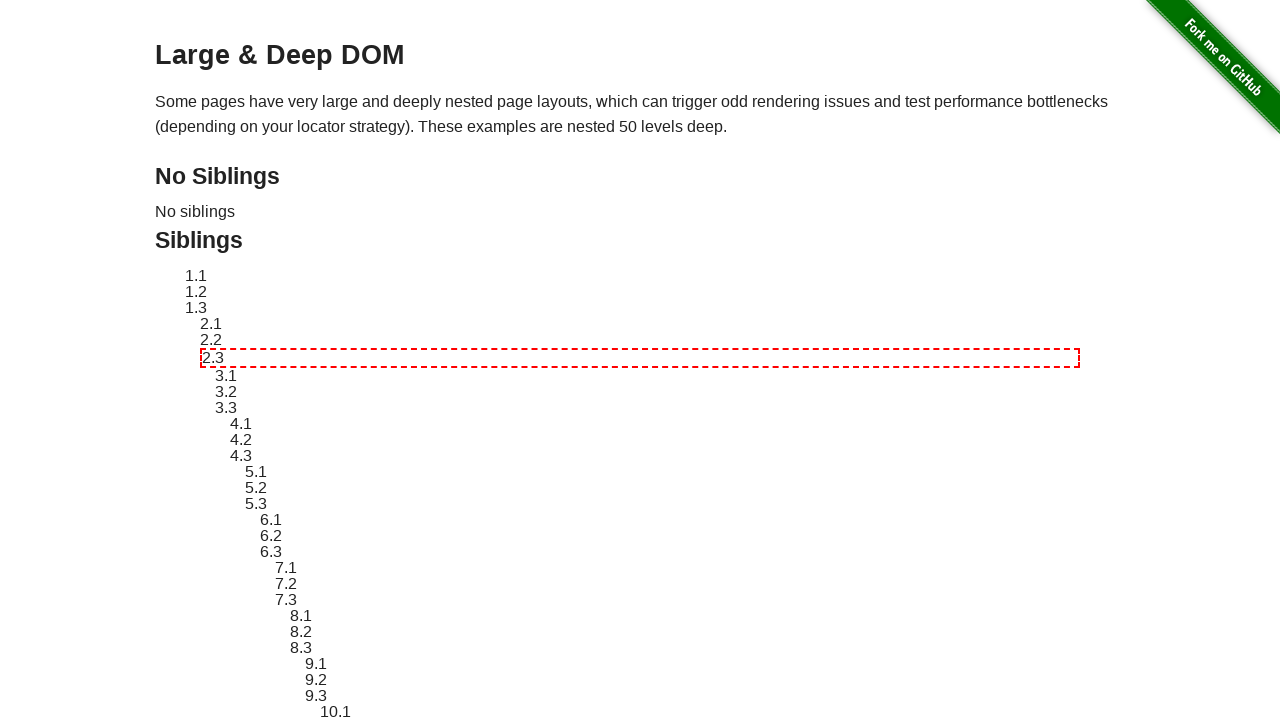

Reverted target element to original style
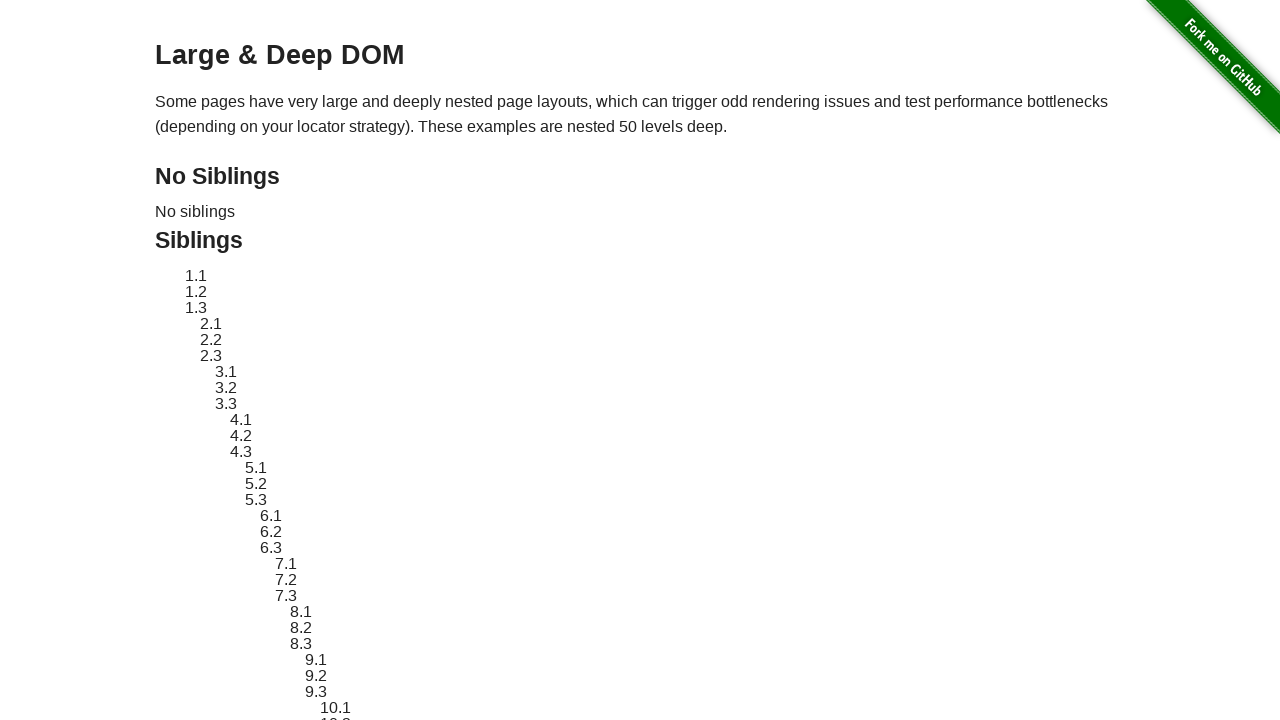

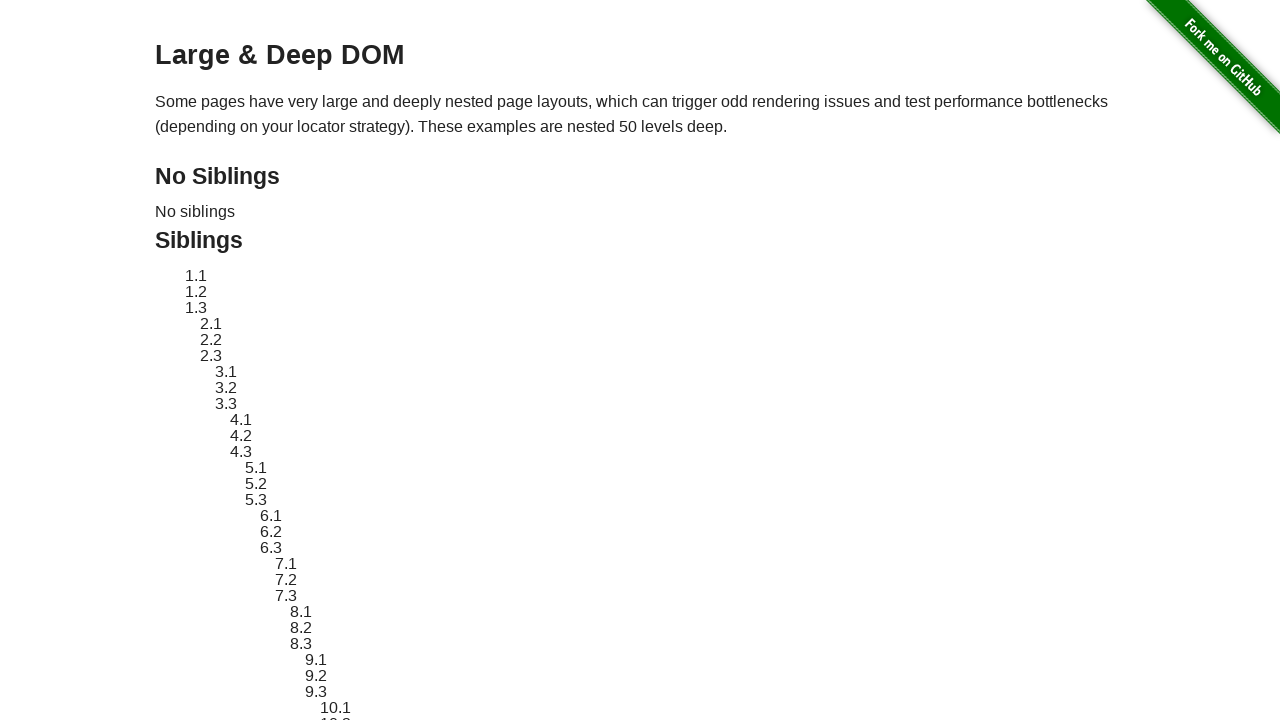